Tests file upload functionality on a plagiarism checker tool by uploading a text file through the file input element

Starting URL: https://smallseotools.com/plagiarism-checker/

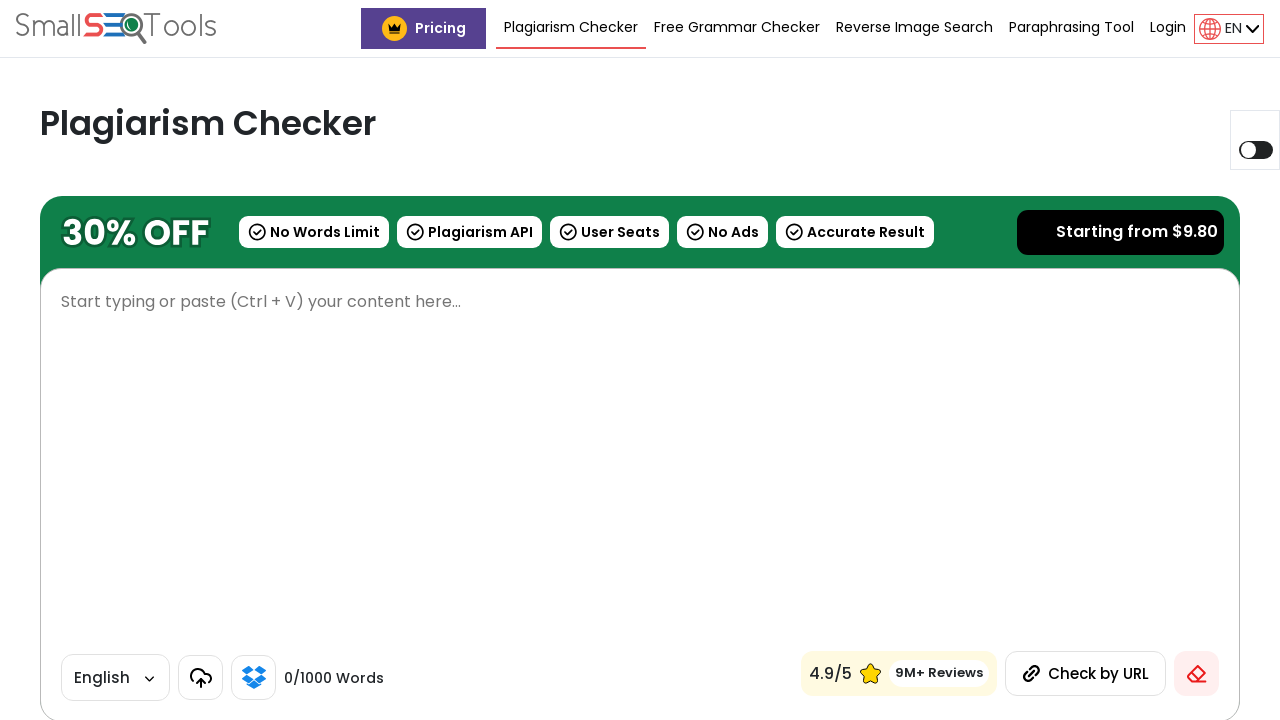

Created temporary test file with sample text content
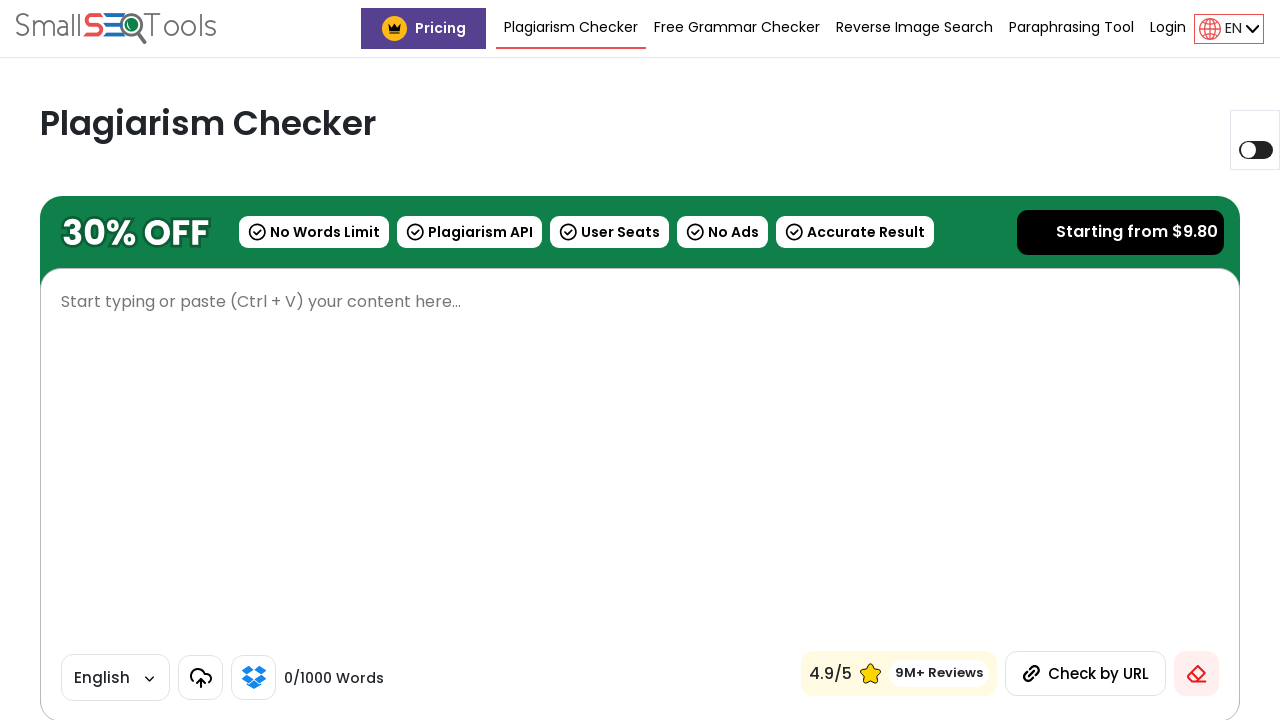

File input element became available
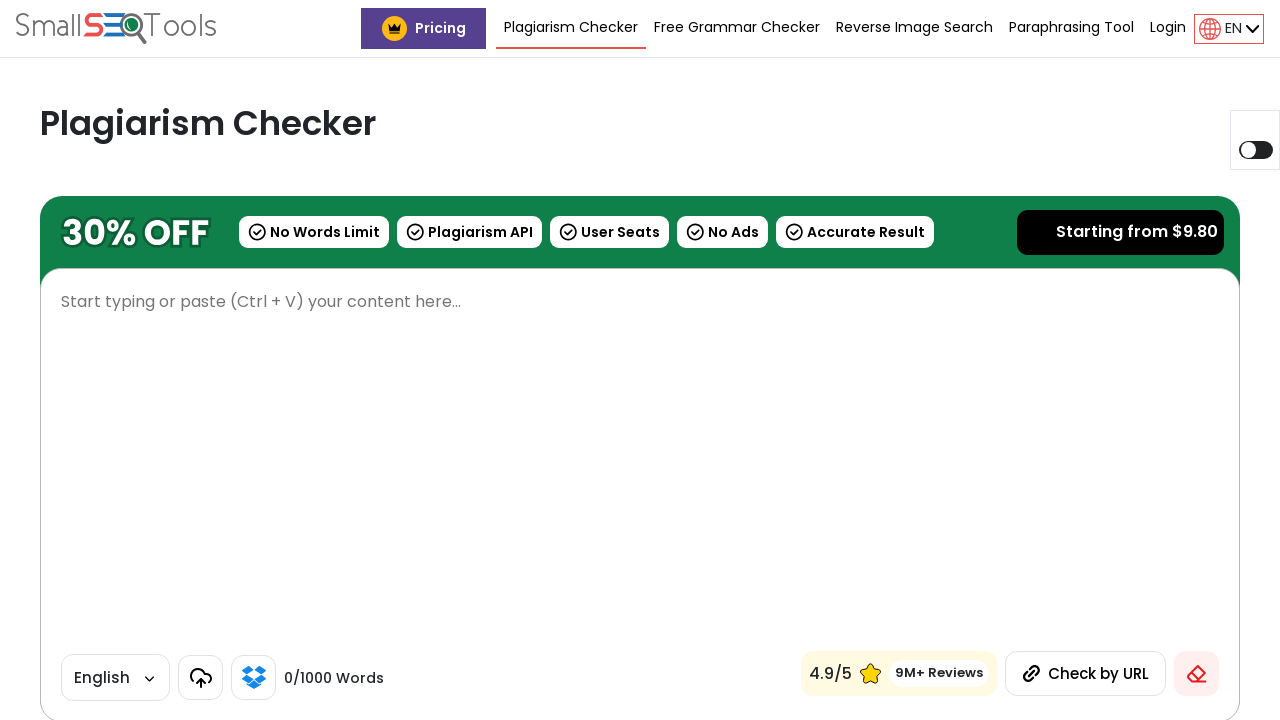

Uploaded text file through file input element
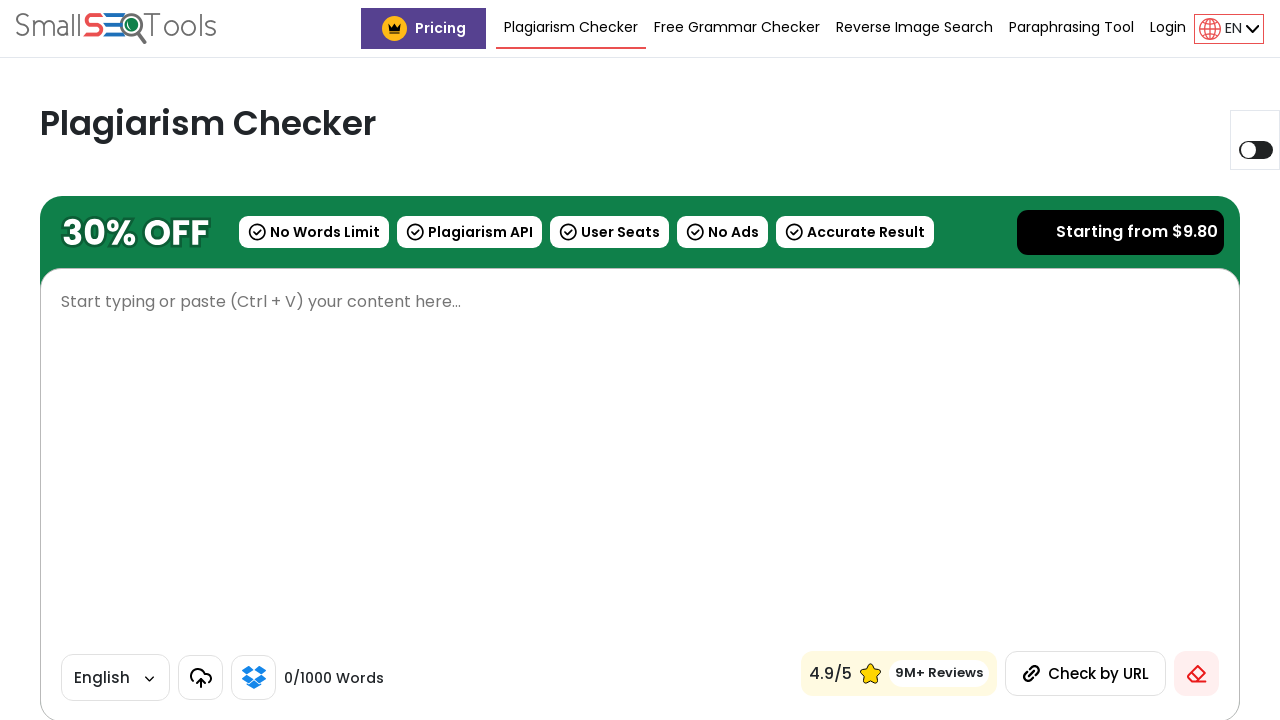

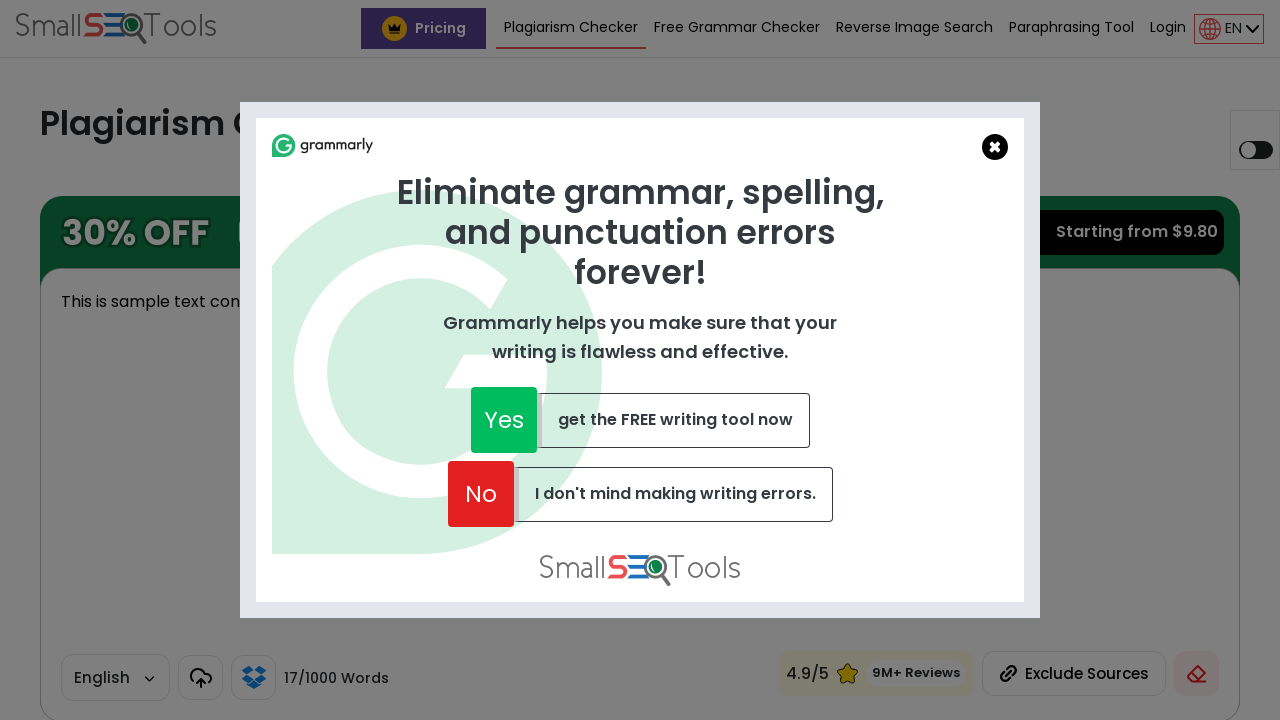